Tests scrolling to an element and filling in a form with name and date of birth fields on a scrollable page

Starting URL: https://formy-project.herokuapp.com/scroll

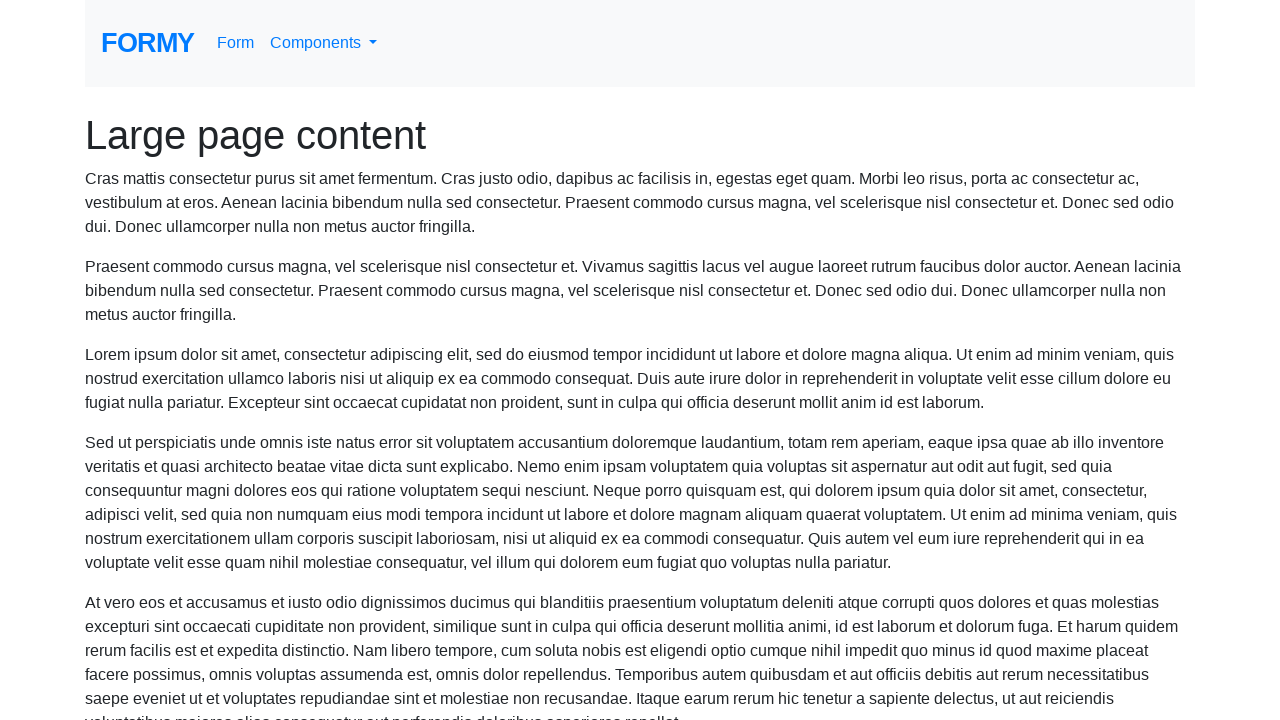

Scrolled to name field element
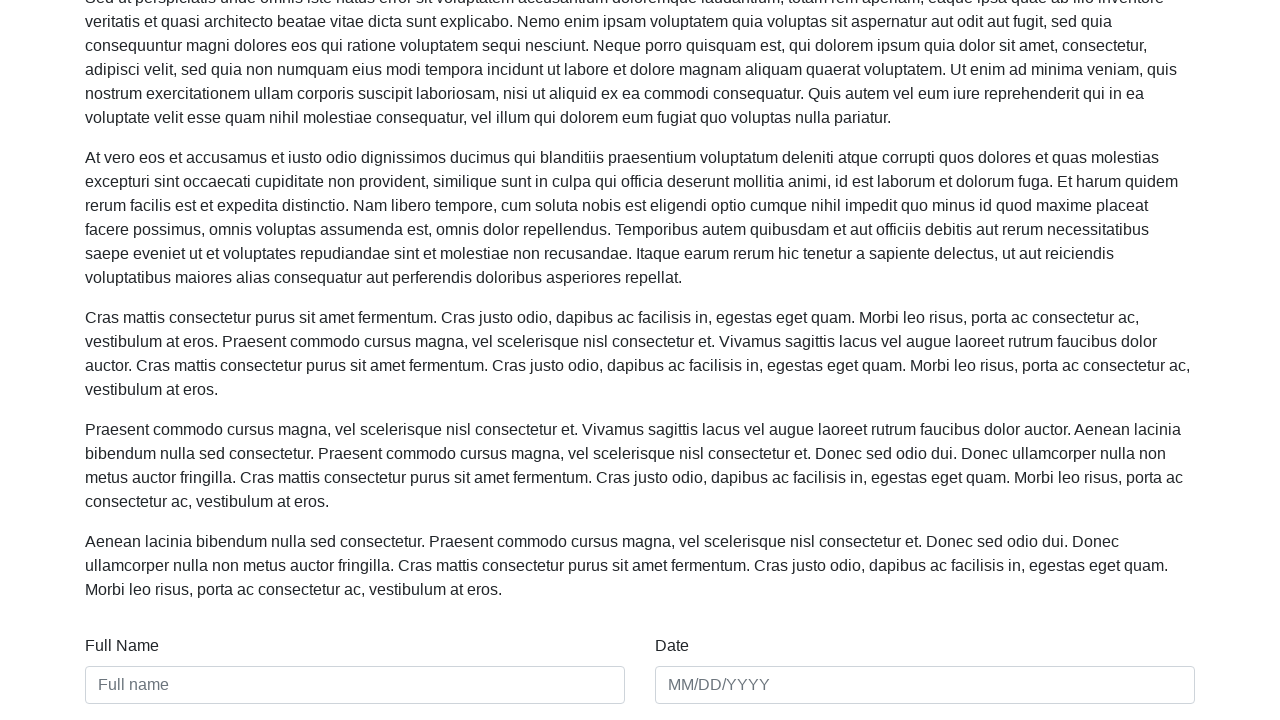

Filled name field with 'Marcus Thompson' on #name
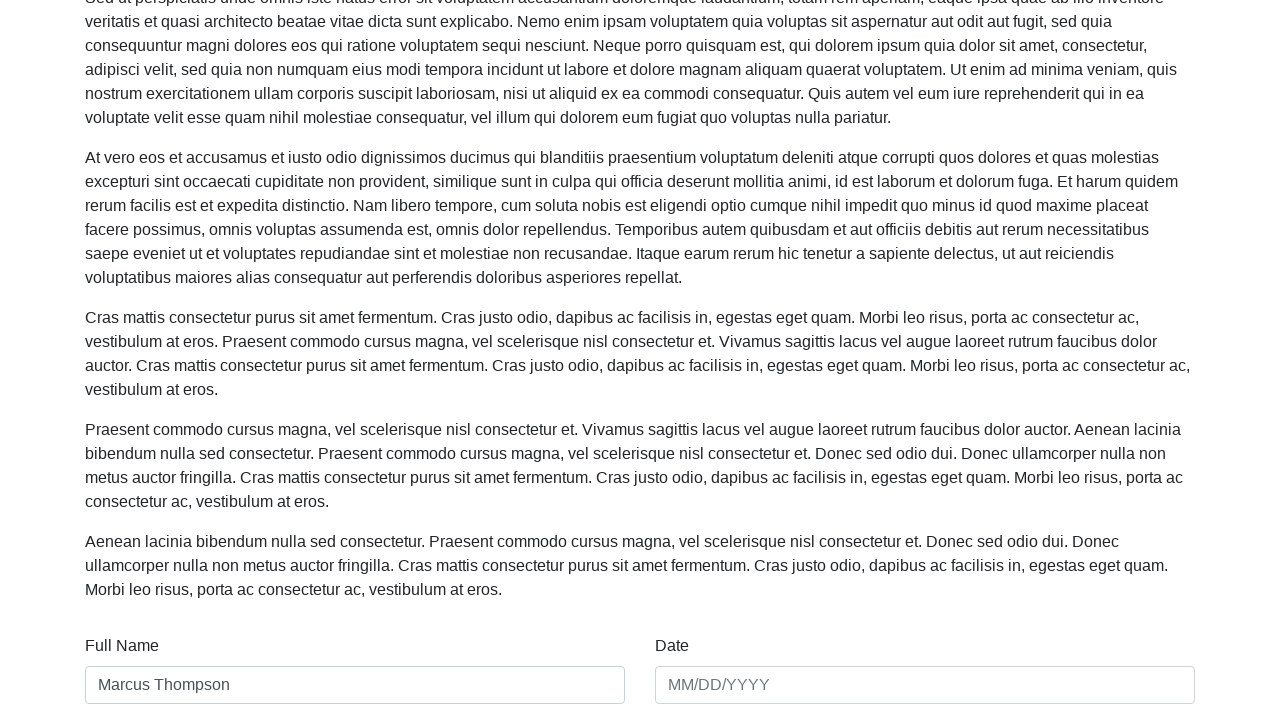

Filled date of birth field with '25/03/1992' on #date
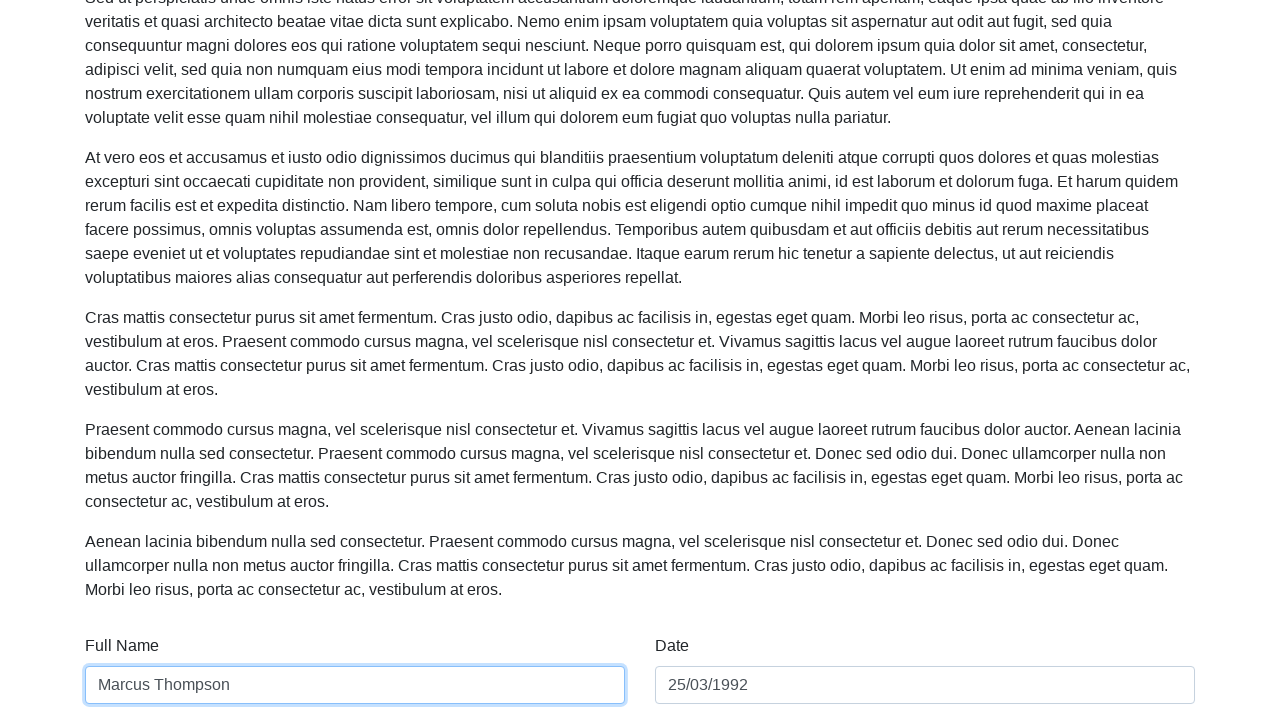

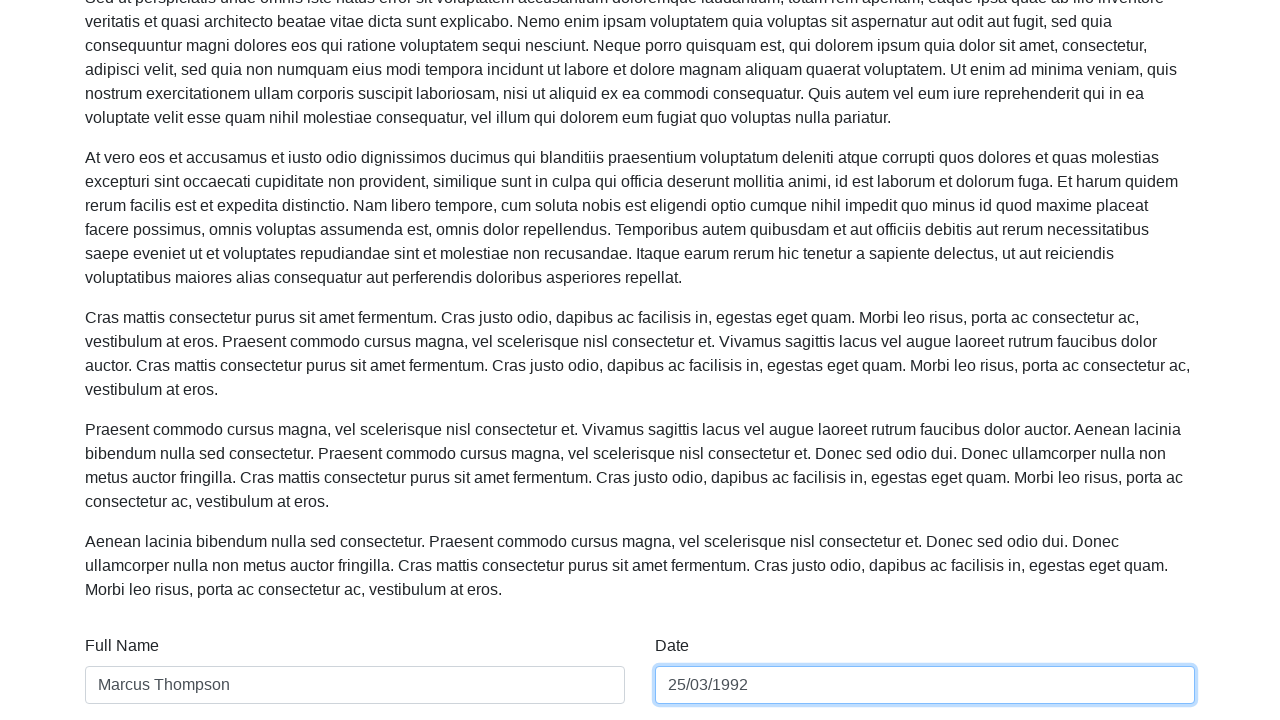